Tests sorting the Email column in ascending order by clicking the column header and verifying the values are ordered correctly

Starting URL: http://the-internet.herokuapp.com/tables

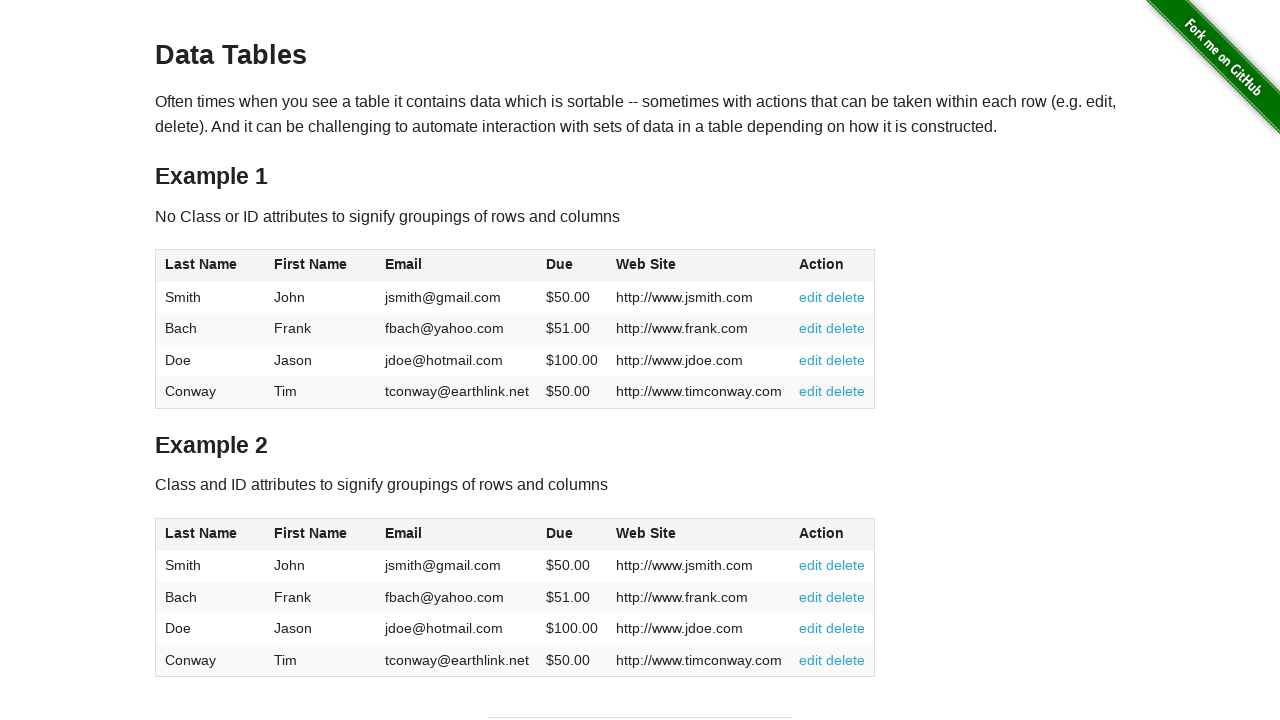

Clicked Email column header to sort in ascending order at (457, 266) on #table1 thead tr th:nth-of-type(3)
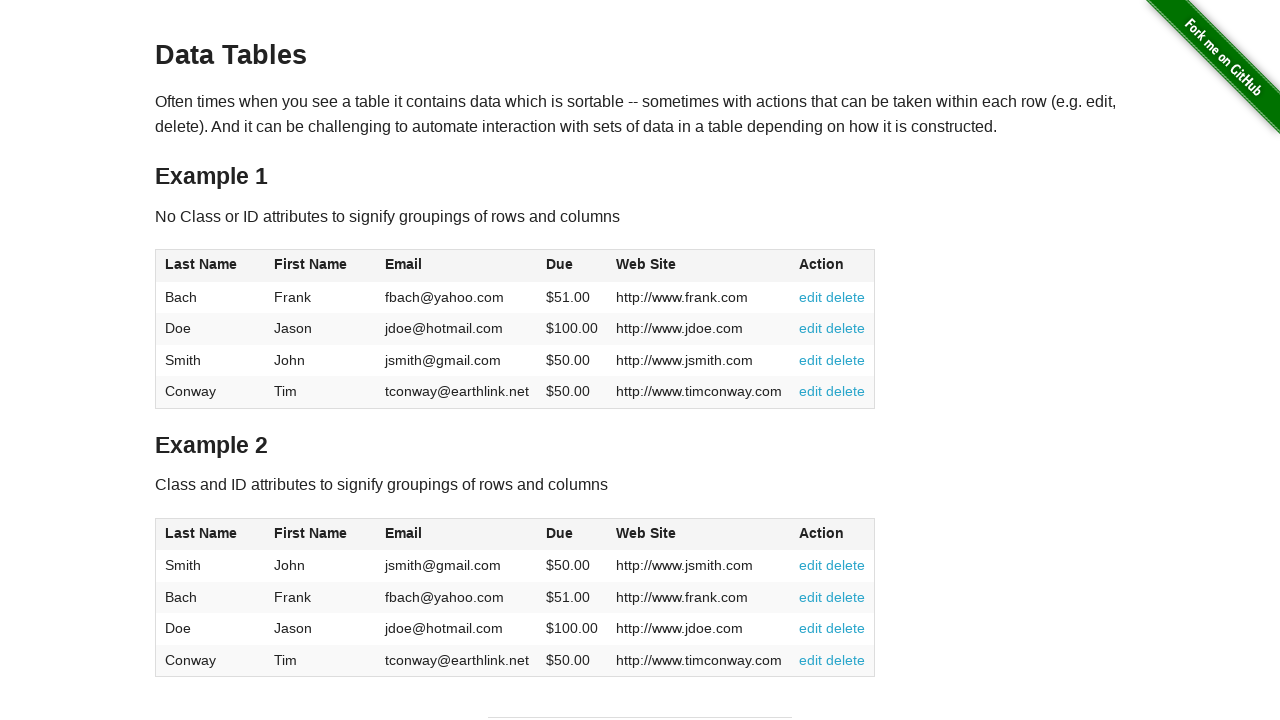

Verified Email column is visible in sorted table
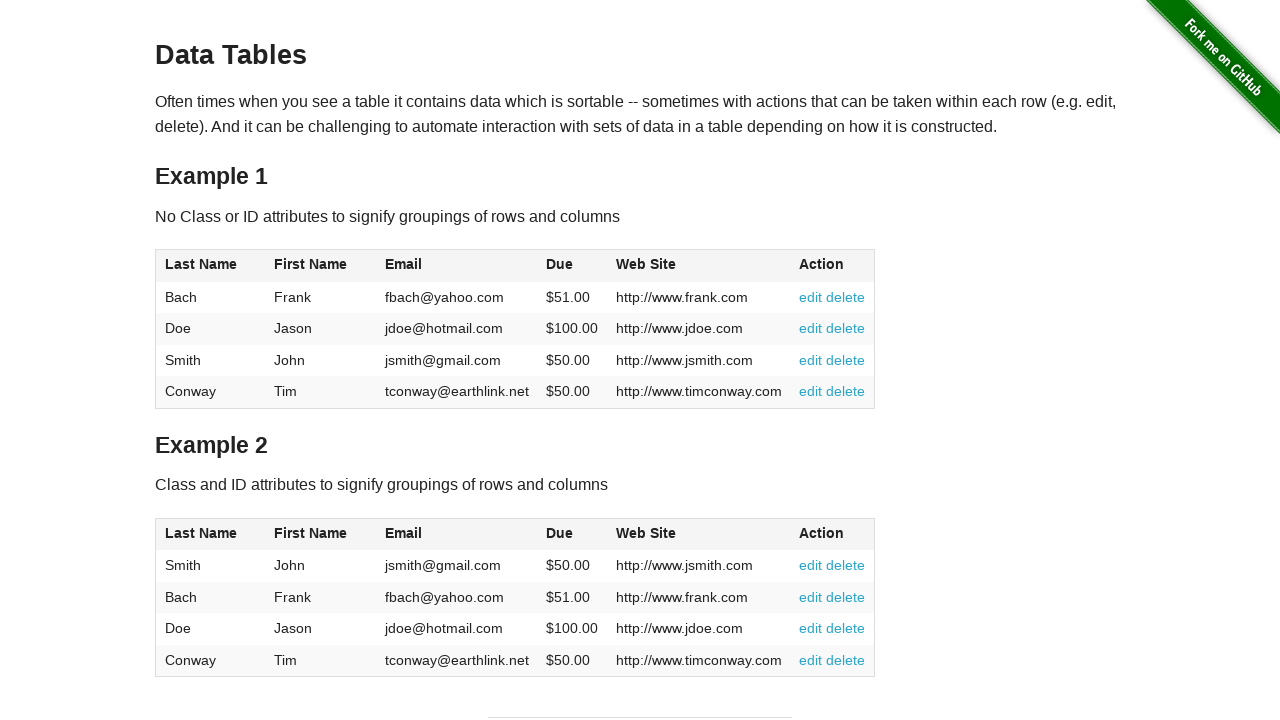

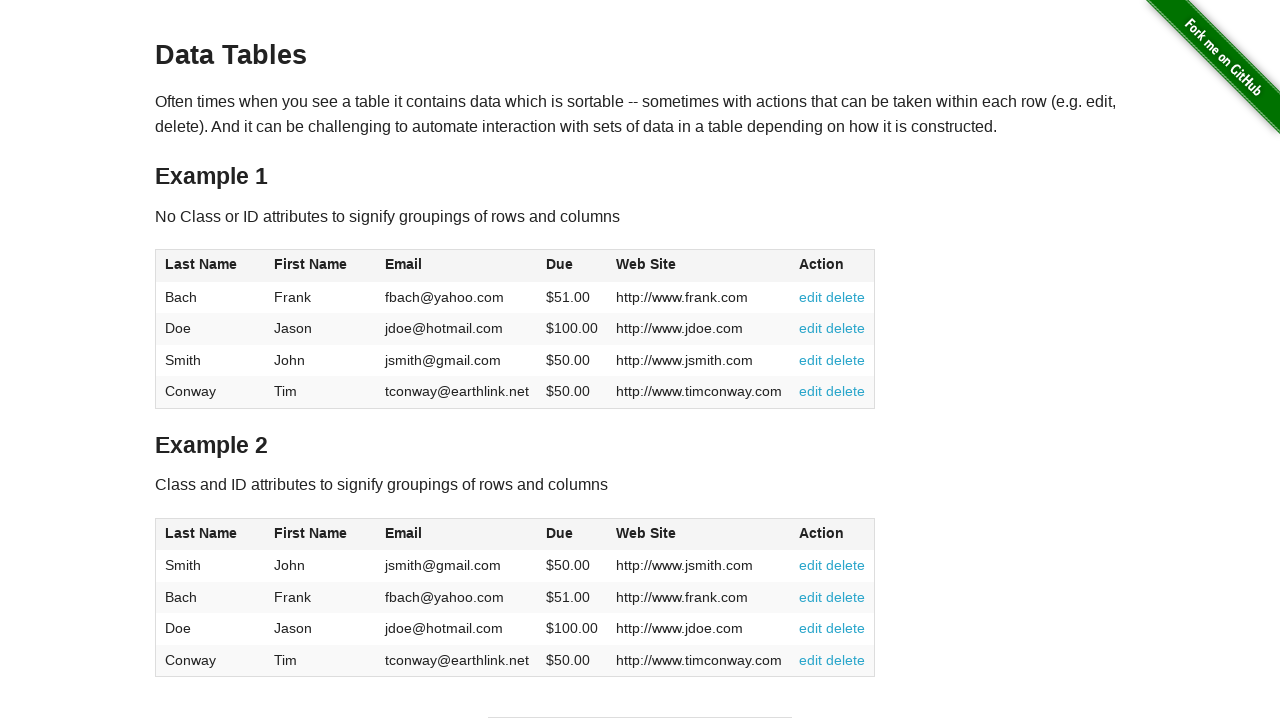